Tests the Starbucks Japan store locator by selecting a prefecture from a dropdown, waiting for store results to load, and clicking the "show more" button to load additional results.

Starting URL: https://store.starbucks.co.jp/

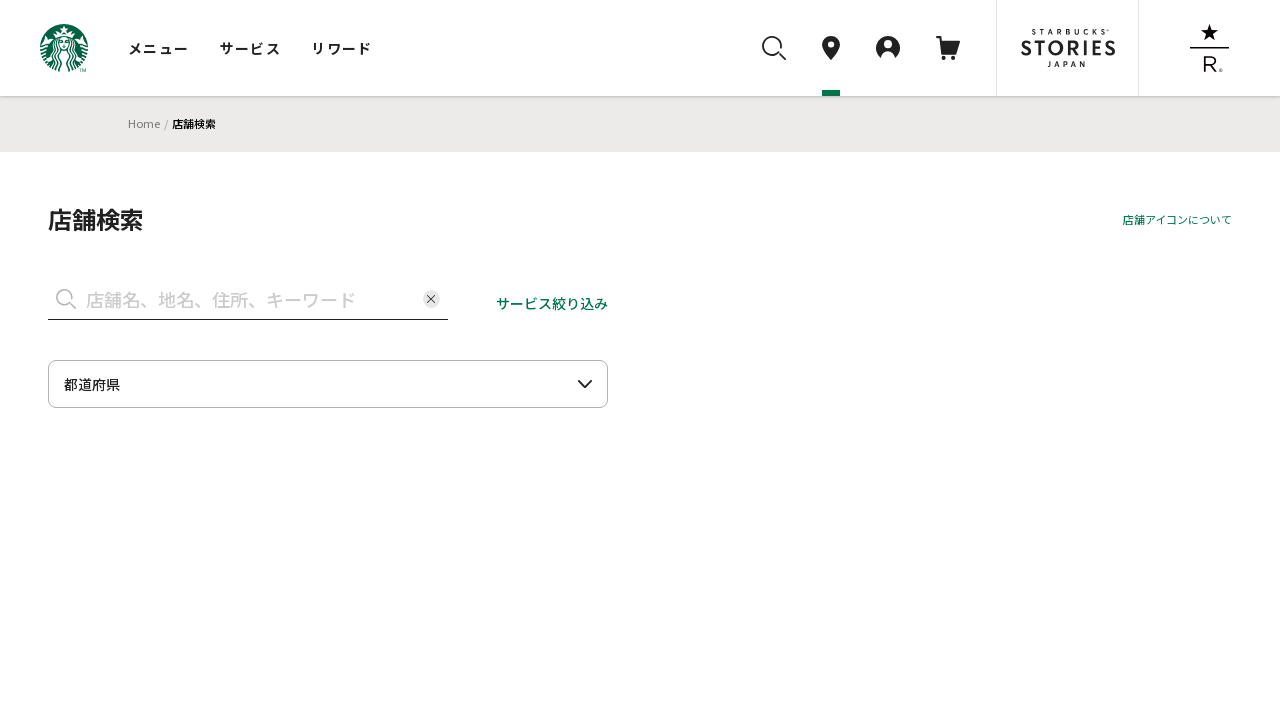

Prefecture selectbox appeared on the page
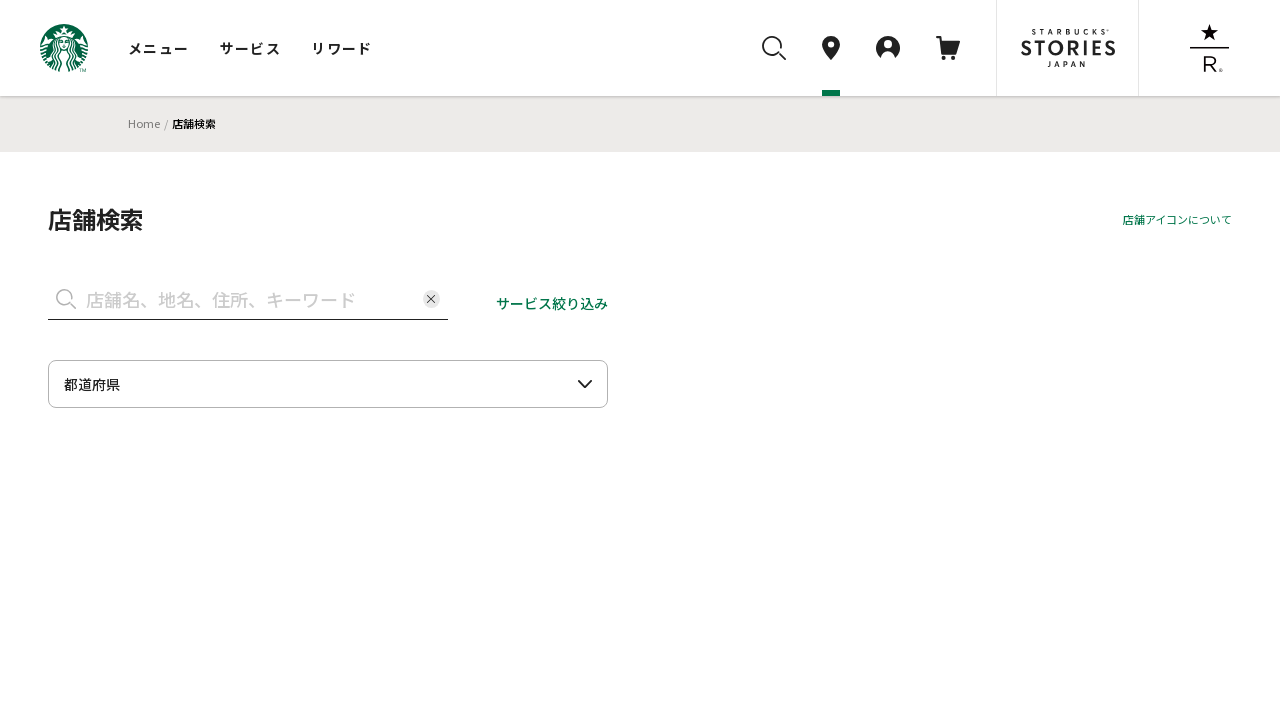

Selected Aomori prefecture from dropdown on #selectbox
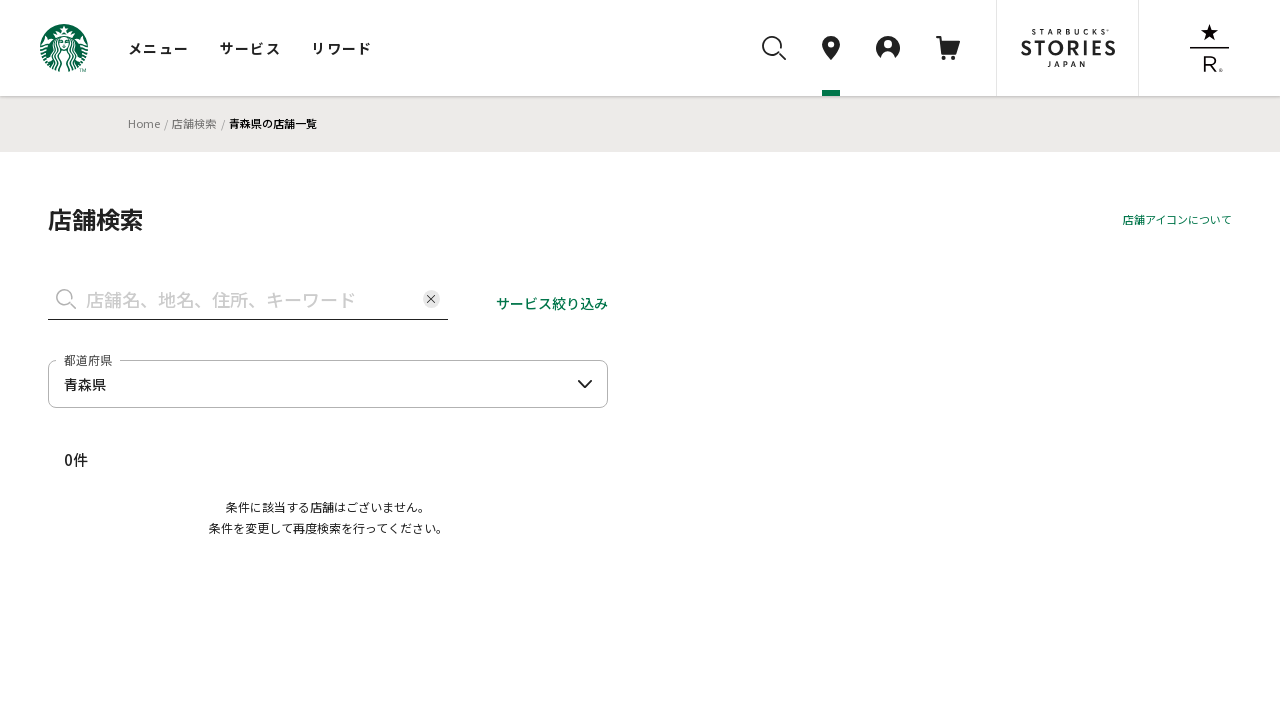

Waited 3 seconds for store results to load
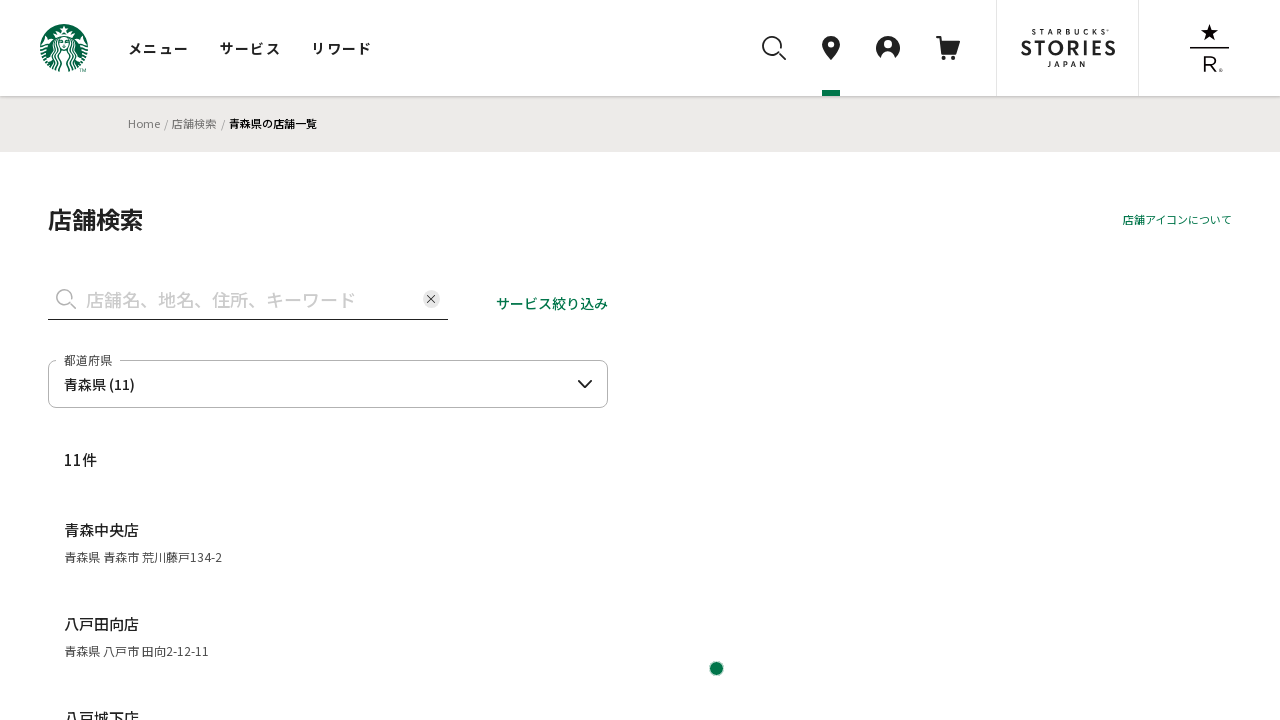

Store list loaded and became visible
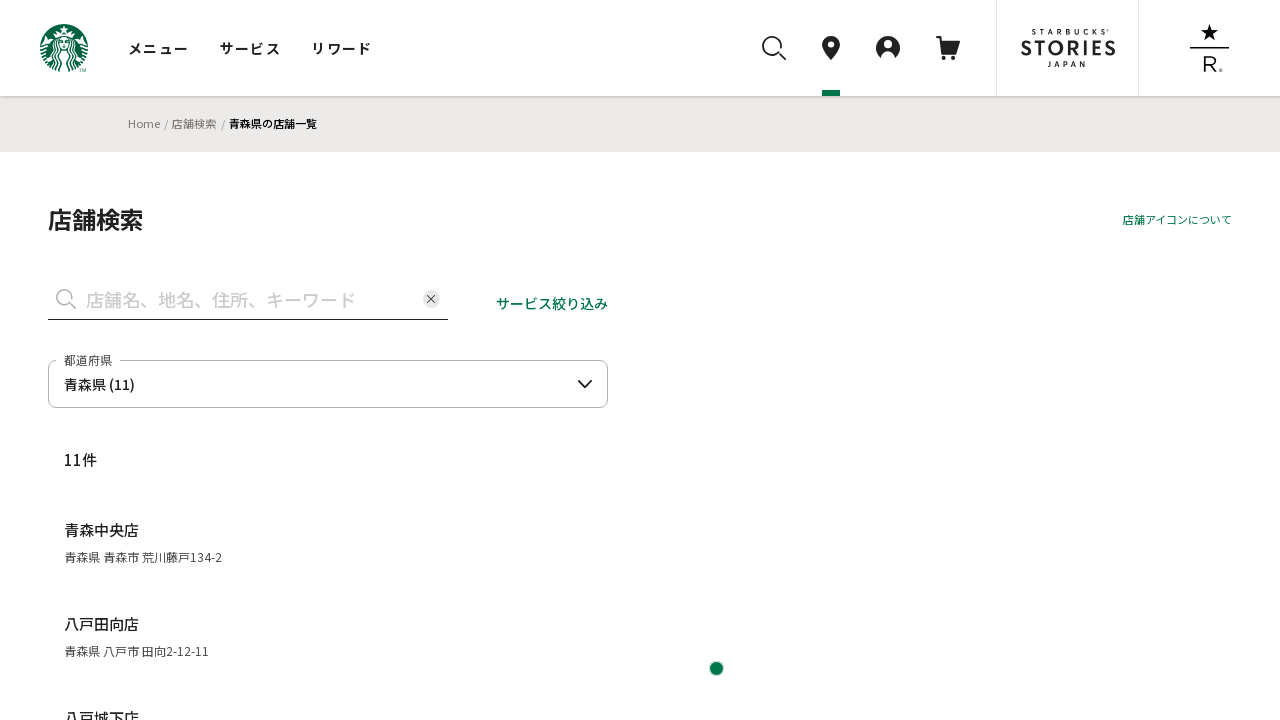

Clicked on the first store item to view store details at (143, 543) on xpath=//*[@id="store-list"]/li[1]/div
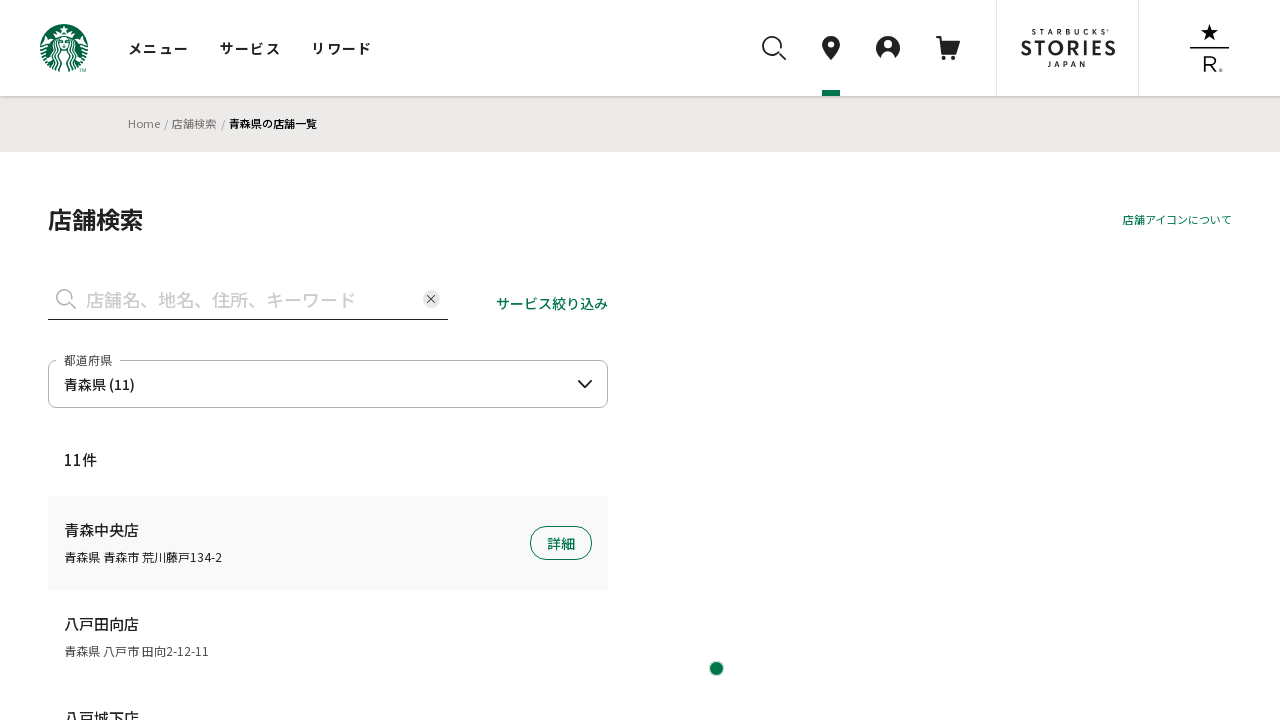

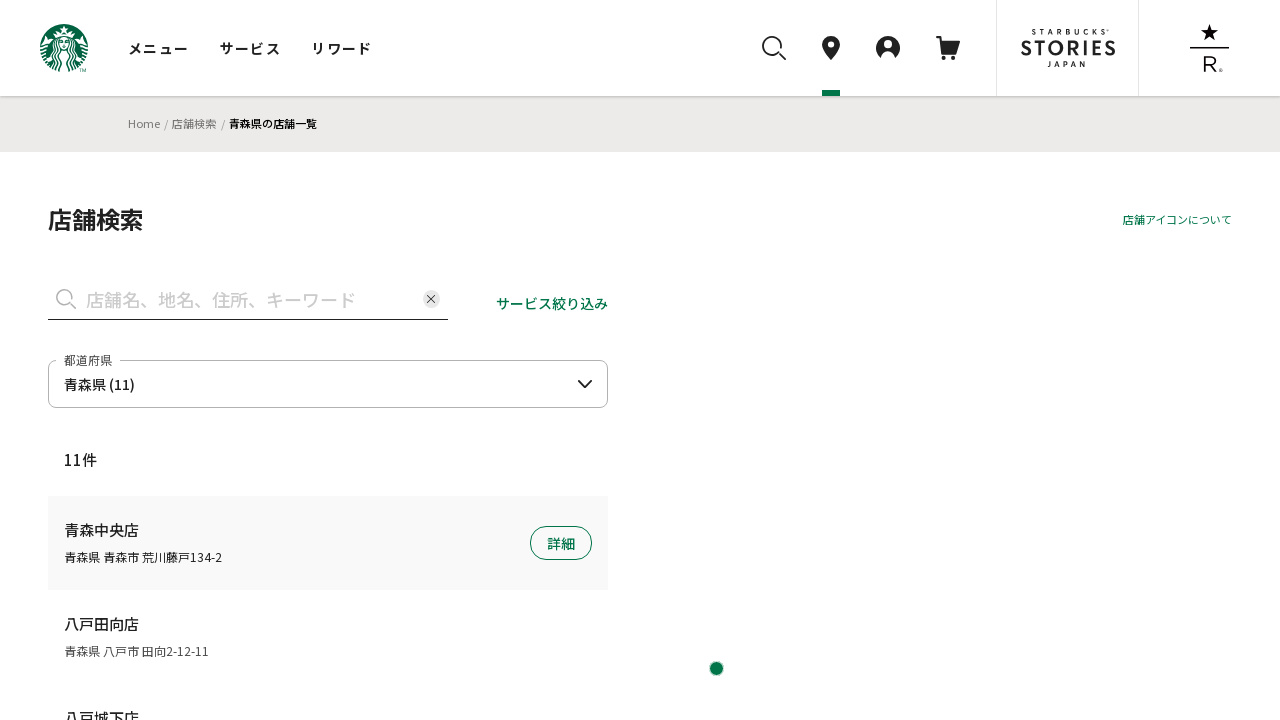